Navigates through multiple GitHub pages (home, features, about) across different device viewports and locales to verify pages load correctly

Starting URL: https://github.com/home

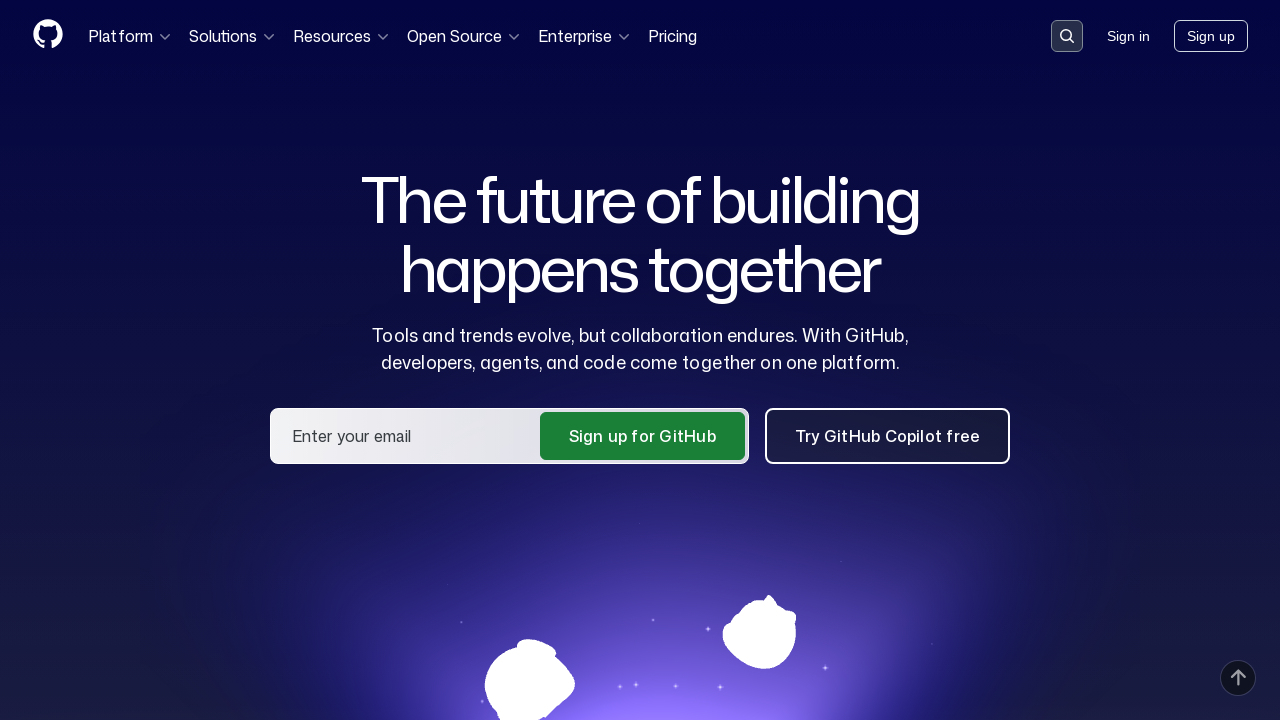

Navigated to GitHub features page
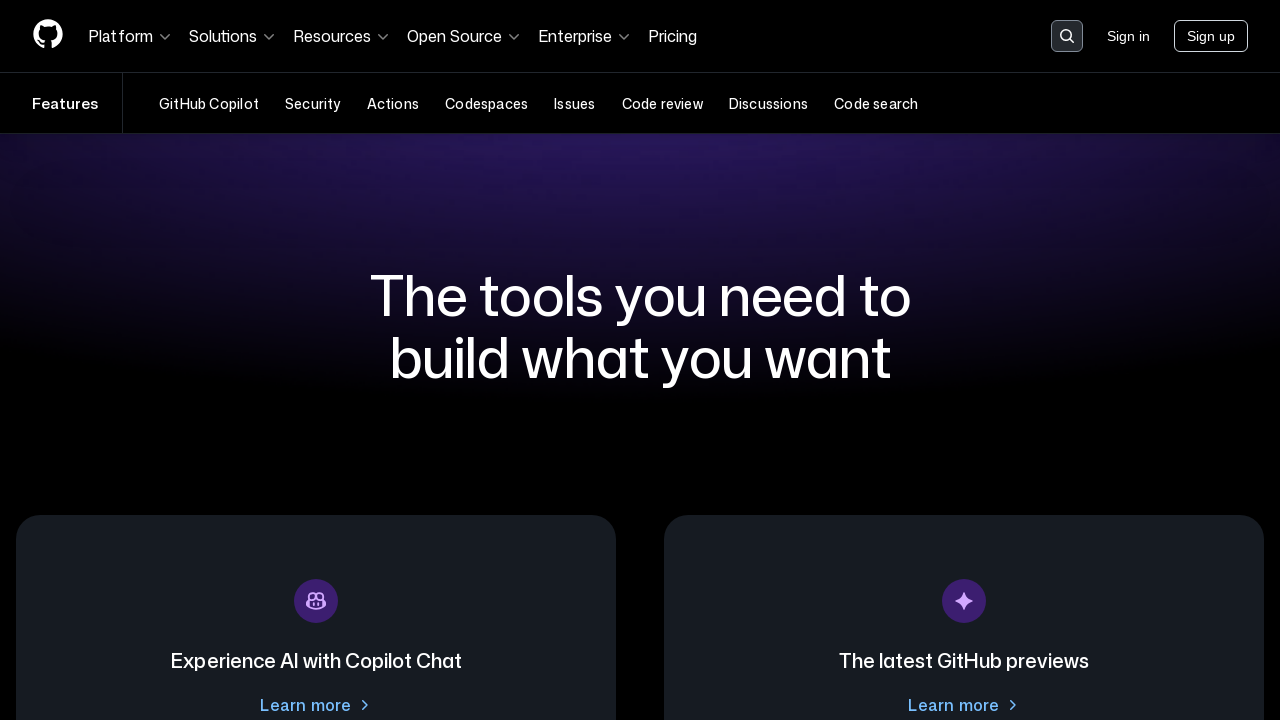

GitHub features page loaded (domcontentloaded)
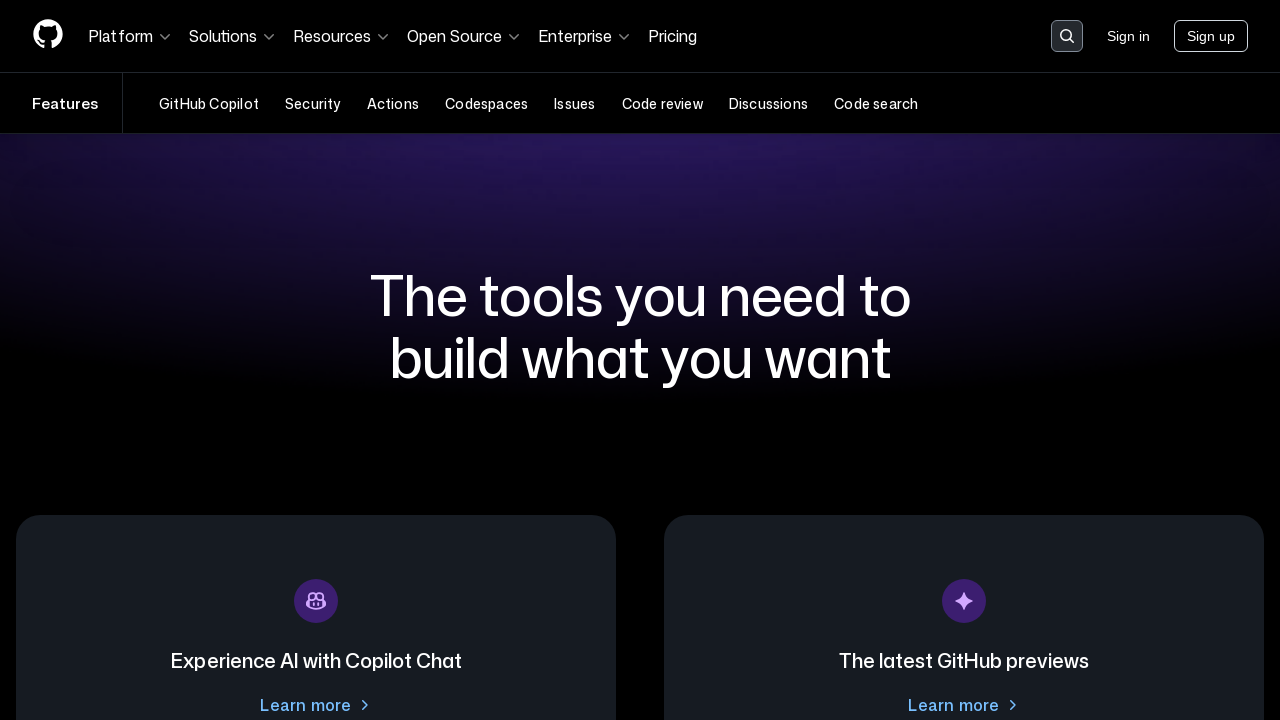

Navigated to GitHub about page
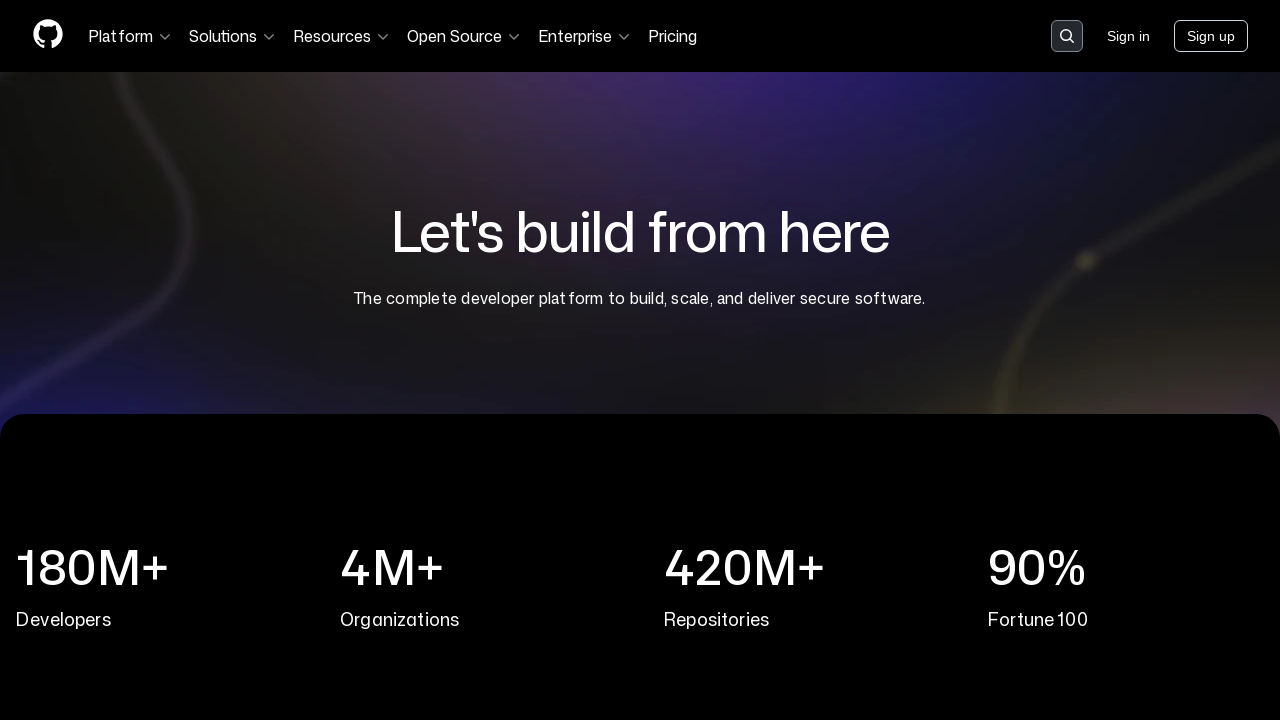

GitHub about page loaded (domcontentloaded)
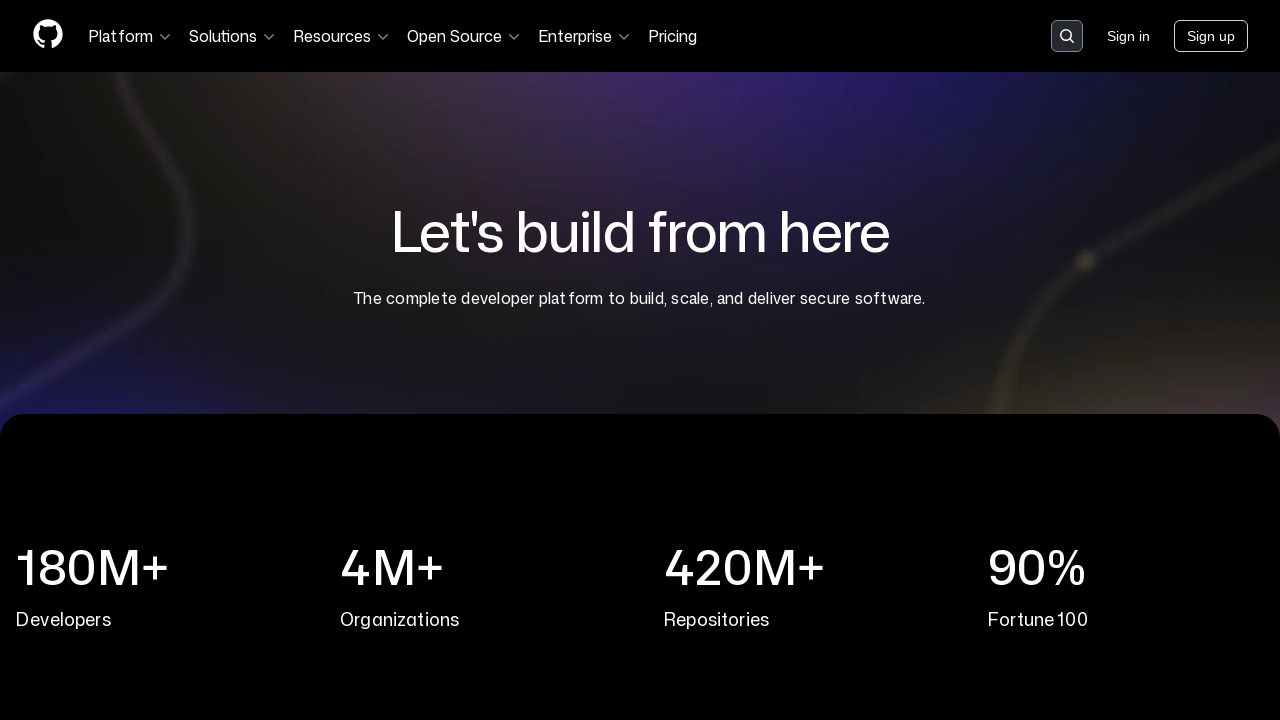

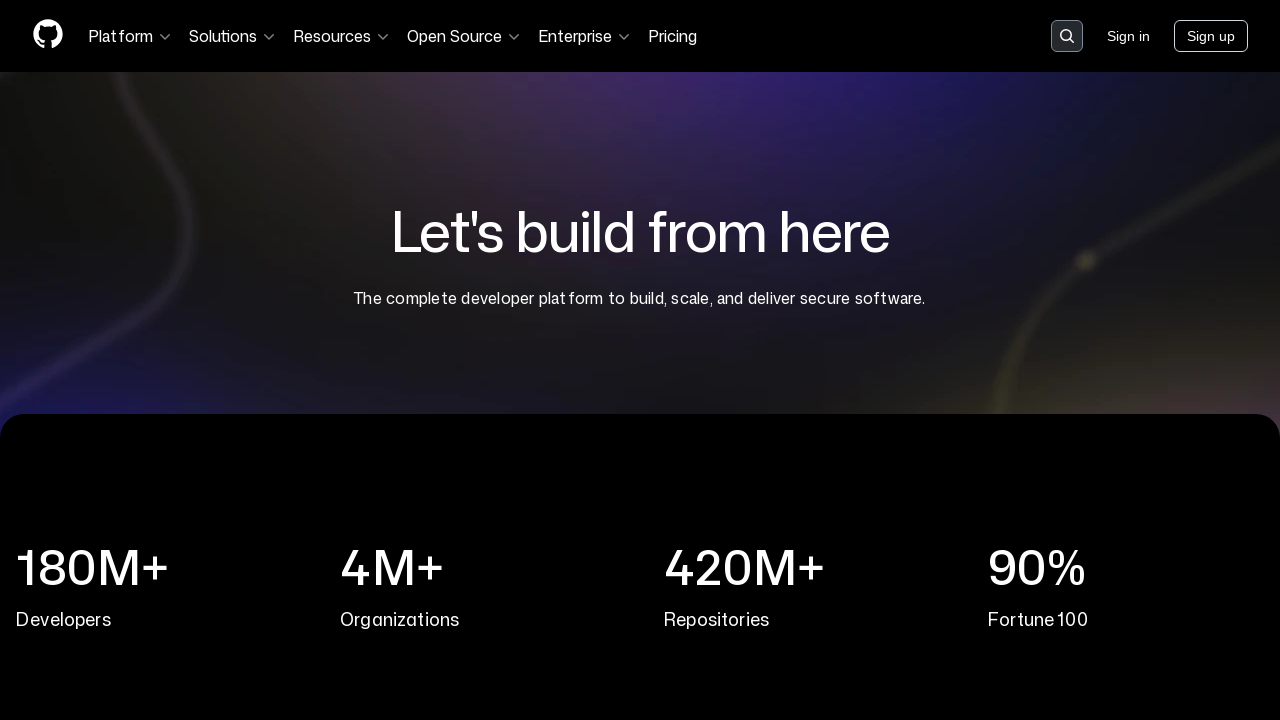